Tests JavaScript alert handling including simple alerts, confirm dialogs, and prompt dialogs with accept and dismiss actions

Starting URL: https://the-internet.herokuapp.com/javascript_alerts

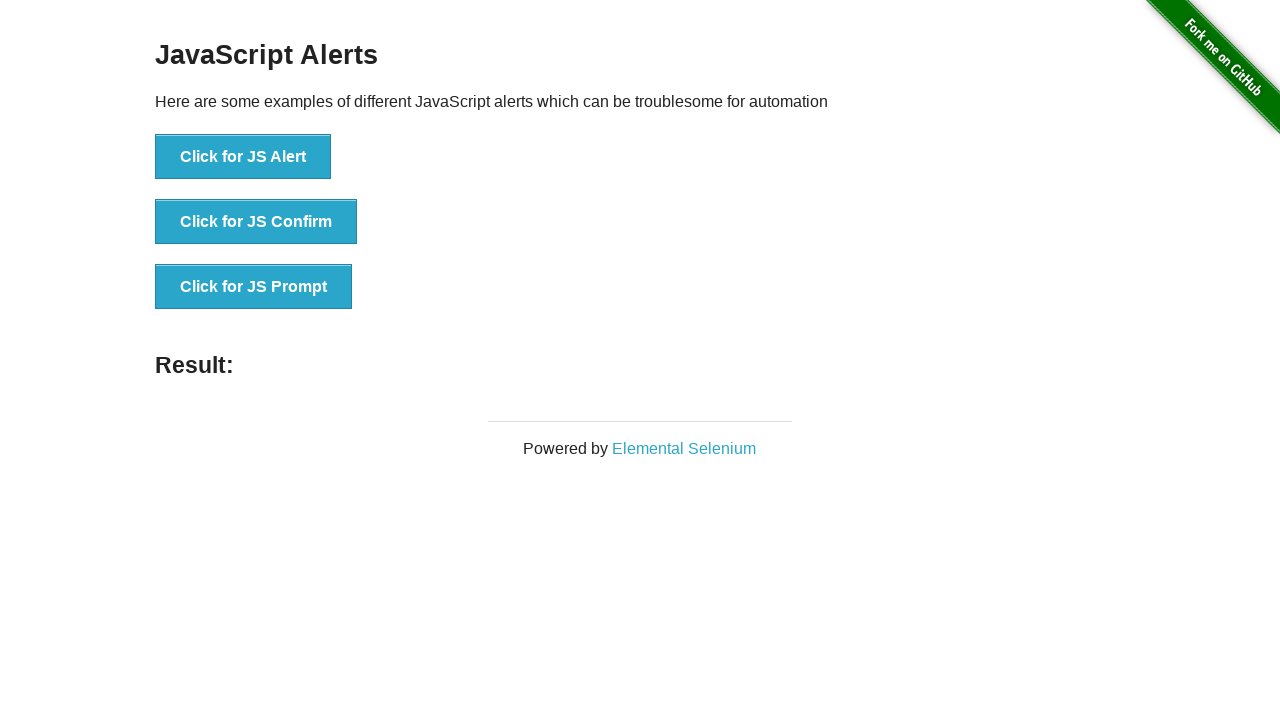

Clicked JS Alert button and accepted the alert dialog at (243, 157) on xpath=//button[contains(text(),'Click for JS Alert')]
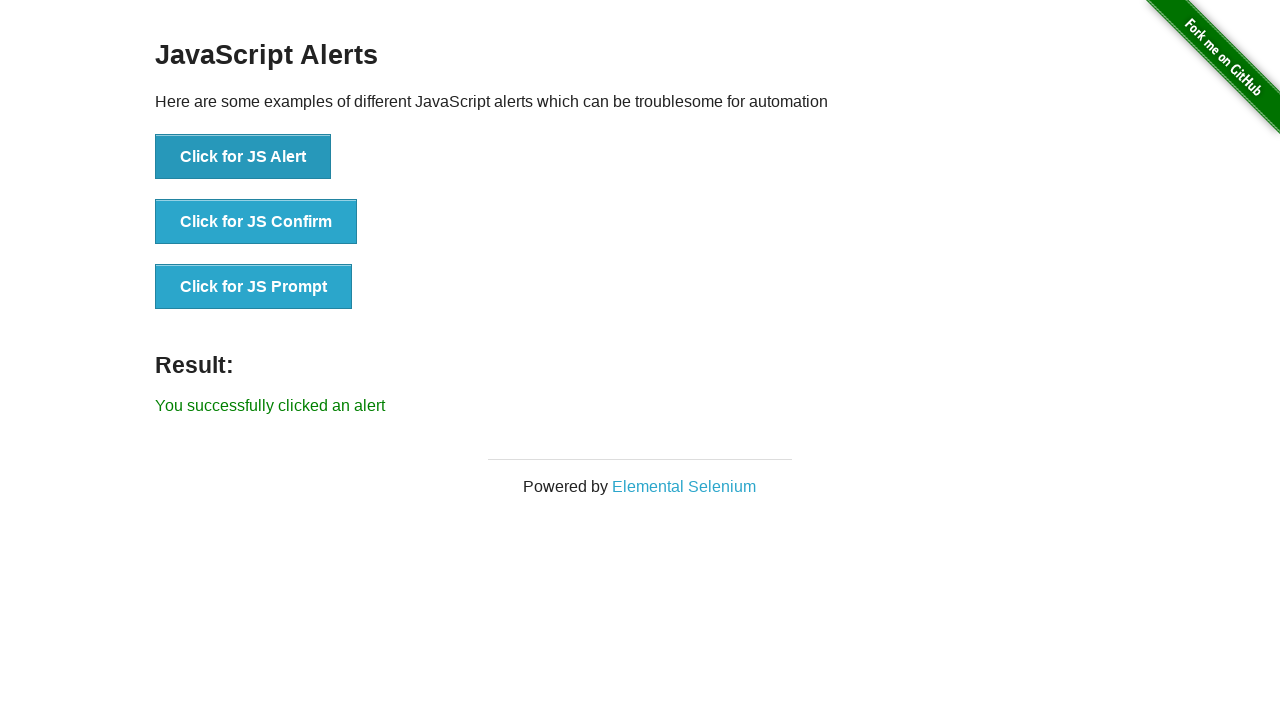

Verified alert result text is 'You successfully clicked an alert'
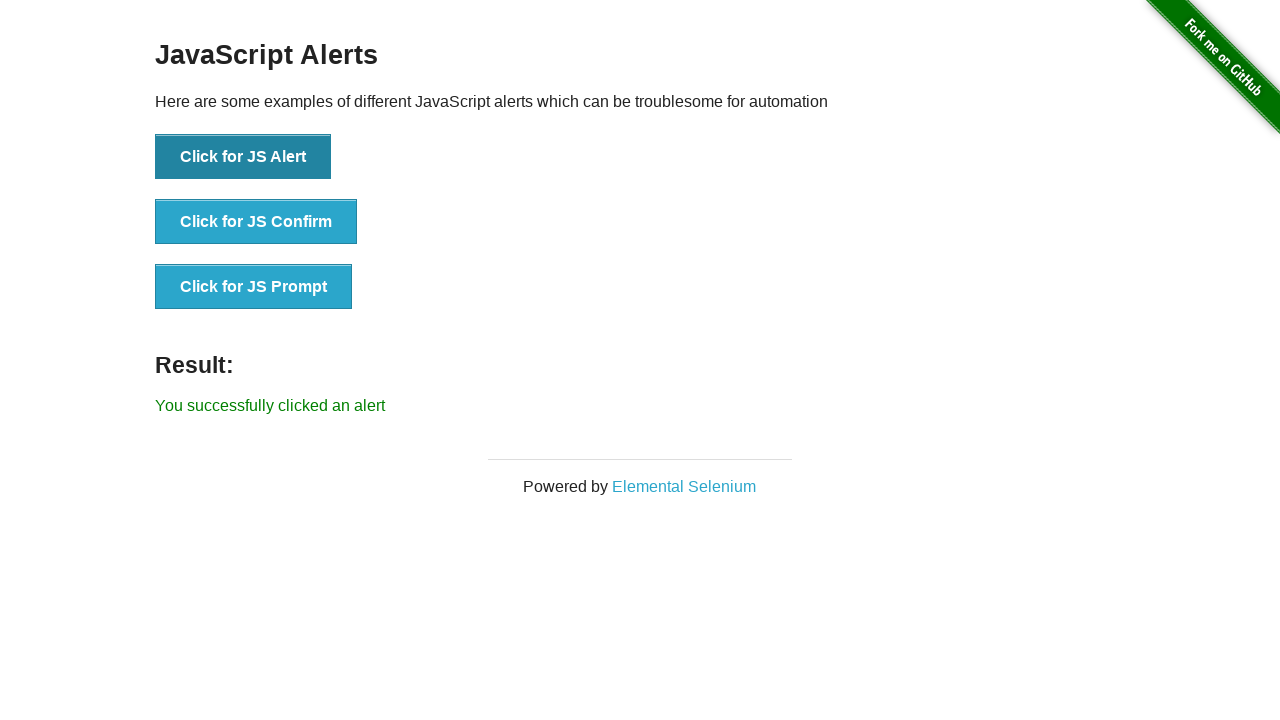

Clicked JS Confirm button and accepted the confirm dialog at (256, 222) on xpath=//button[contains(text(),'Click for JS Confirm')]
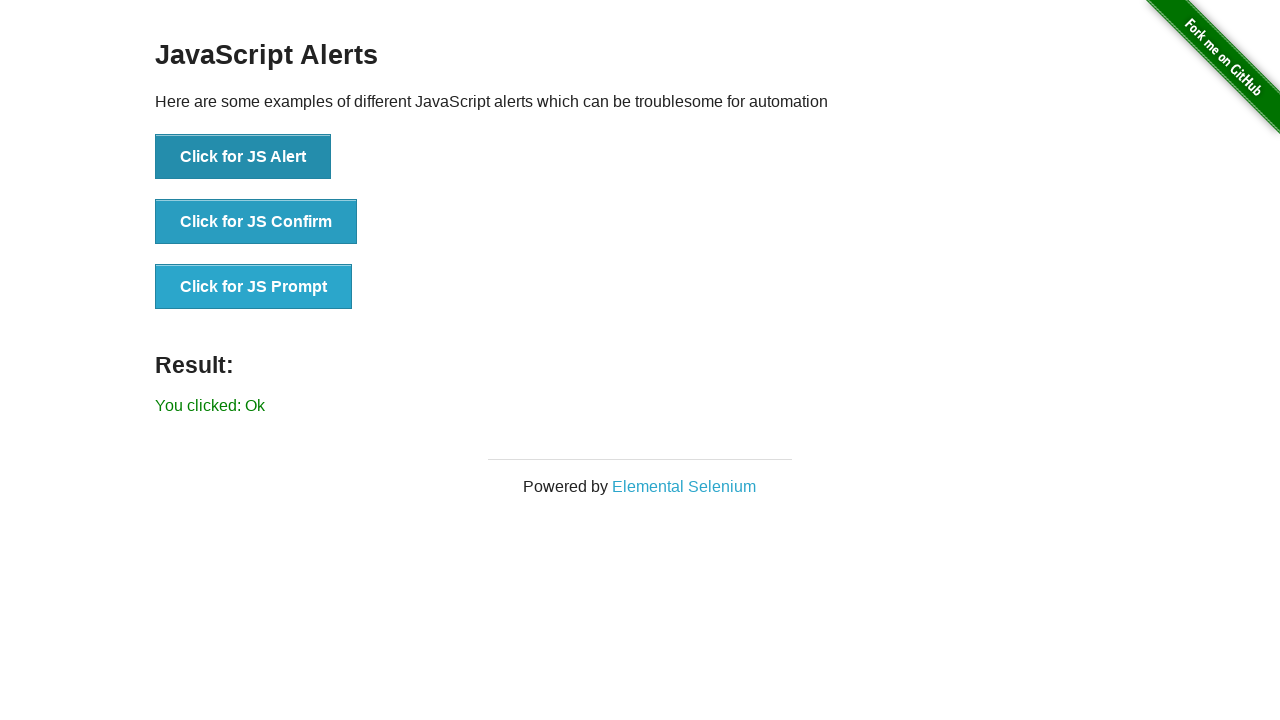

Clicked JS Confirm button and dismissed the confirm dialog at (256, 222) on xpath=//button[contains(text(),'Click for JS Confirm')]
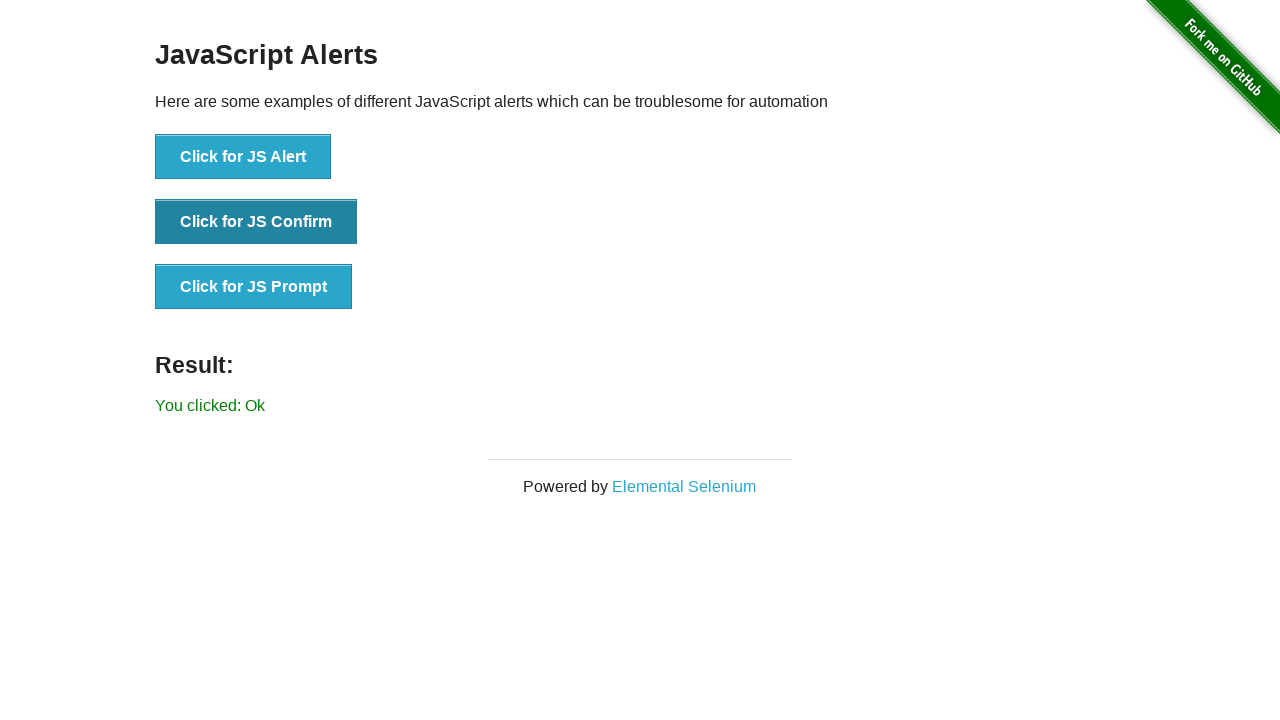

Clicked JS Prompt button and accepted the prompt dialog with text 'hello' at (254, 287) on xpath=//button[contains(text(),'Click for JS Prompt')]
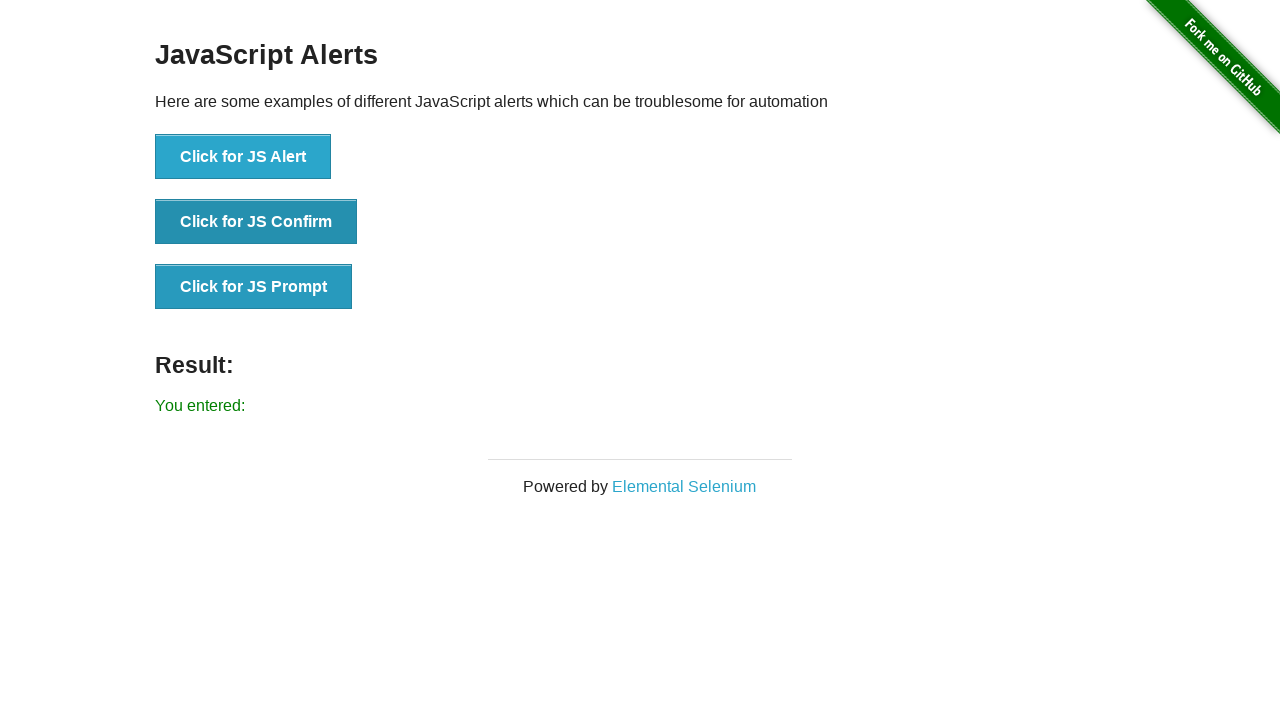

Clicked JS Prompt button and dismissed the prompt dialog at (254, 287) on xpath=//button[contains(text(),'Click for JS Prompt')]
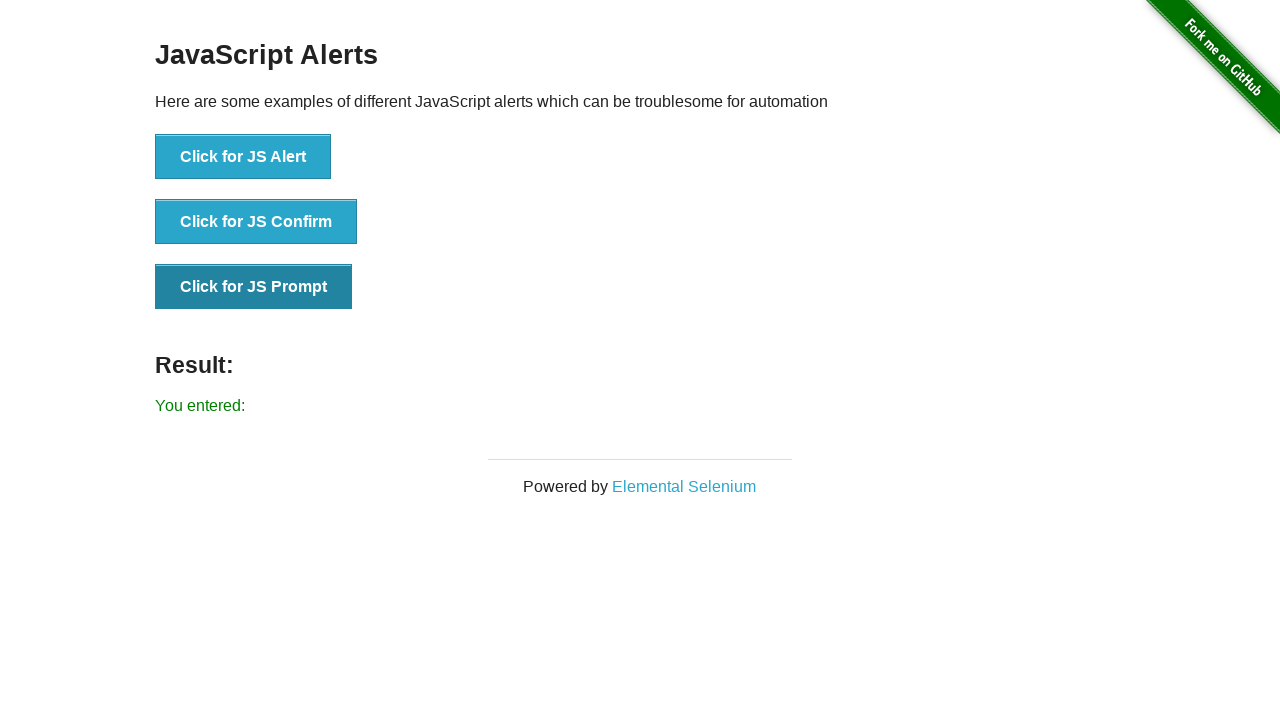

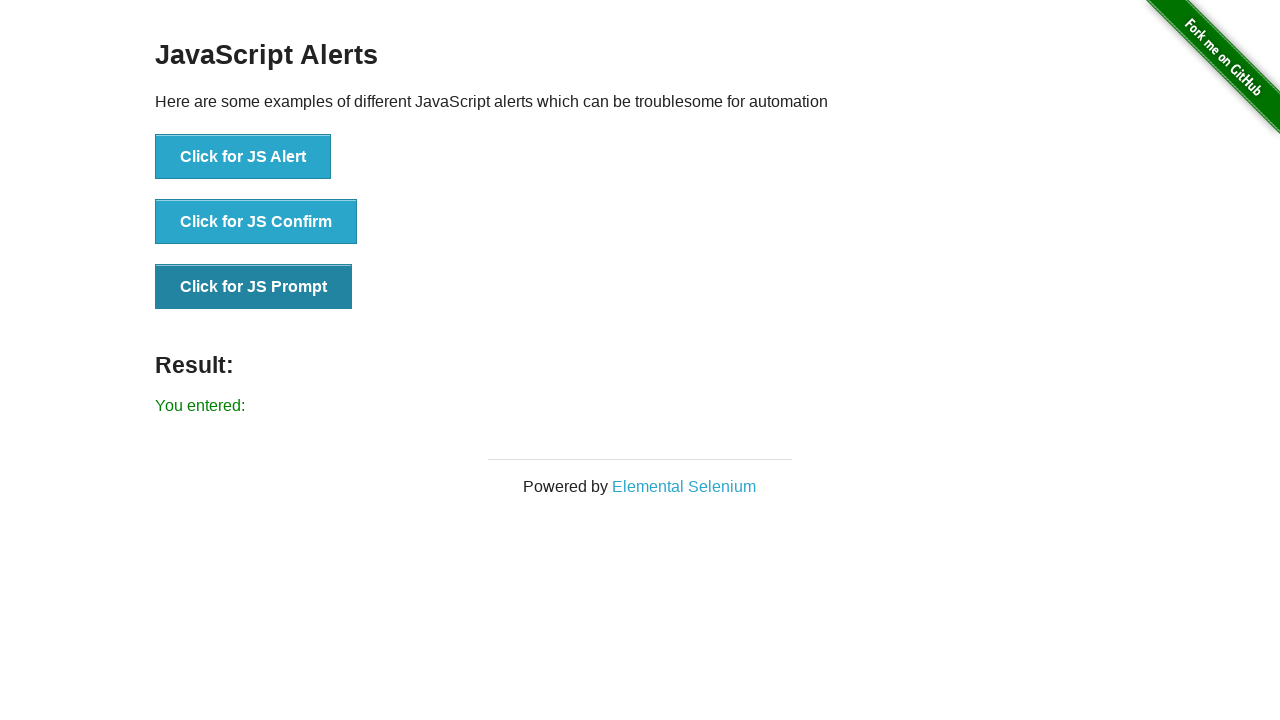